Tests dynamic loading functionality by clicking through to a dynamic loading example, starting the loading process, and waiting for content to appear, then navigating back to home and refreshing

Starting URL: http://the-internet.herokuapp.com

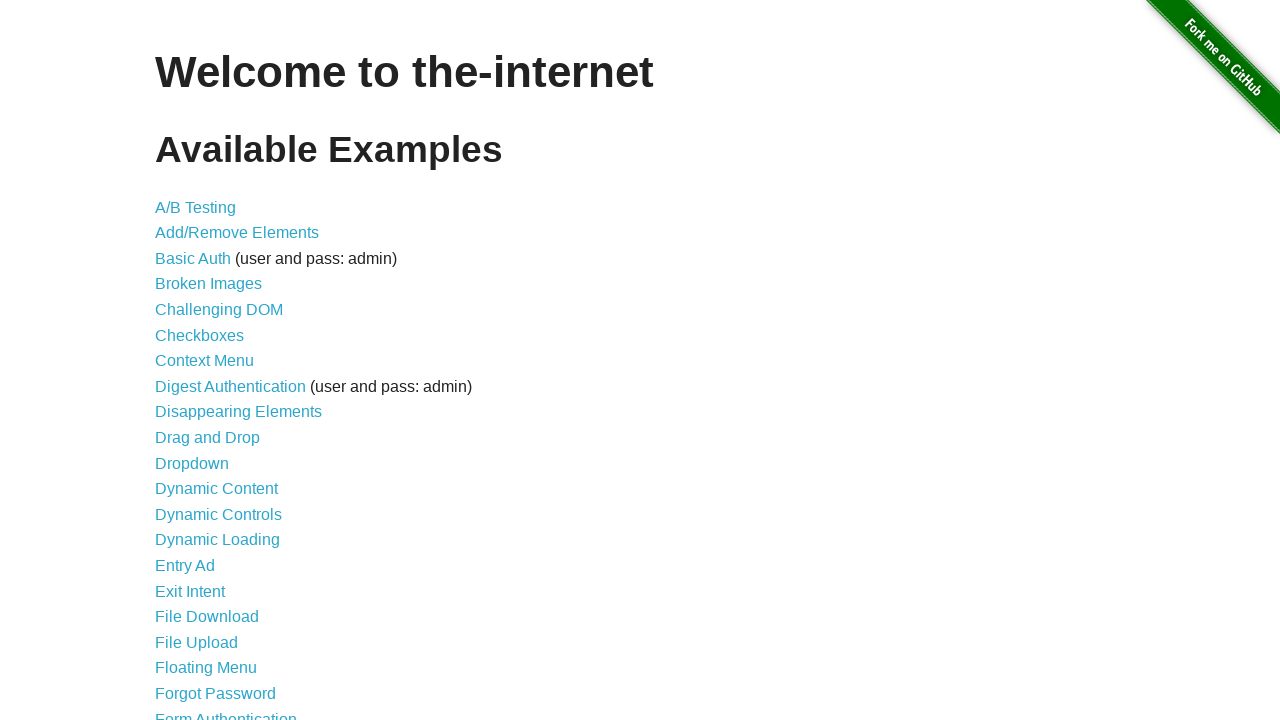

Clicked on dynamic loading link at (218, 540) on a[href*='dynamic_loading']
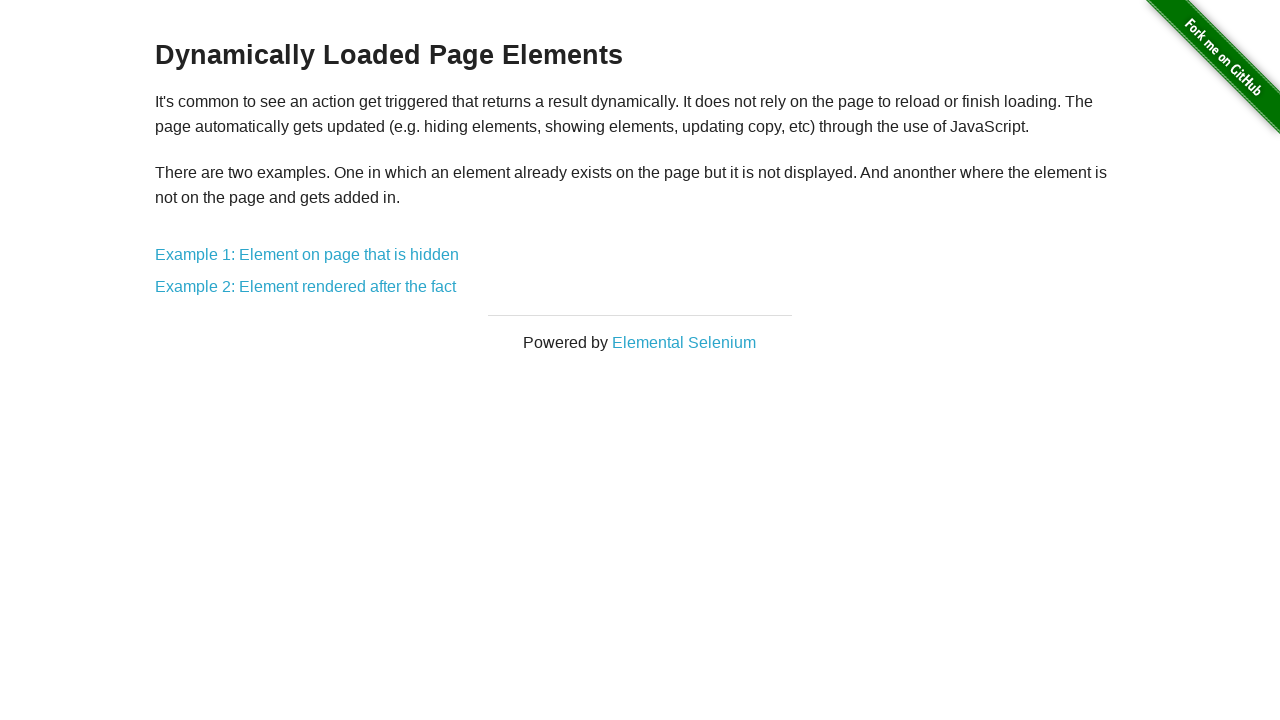

Clicked on first dynamic loading example link at (307, 255) on xpath=//*[@id='content']//a
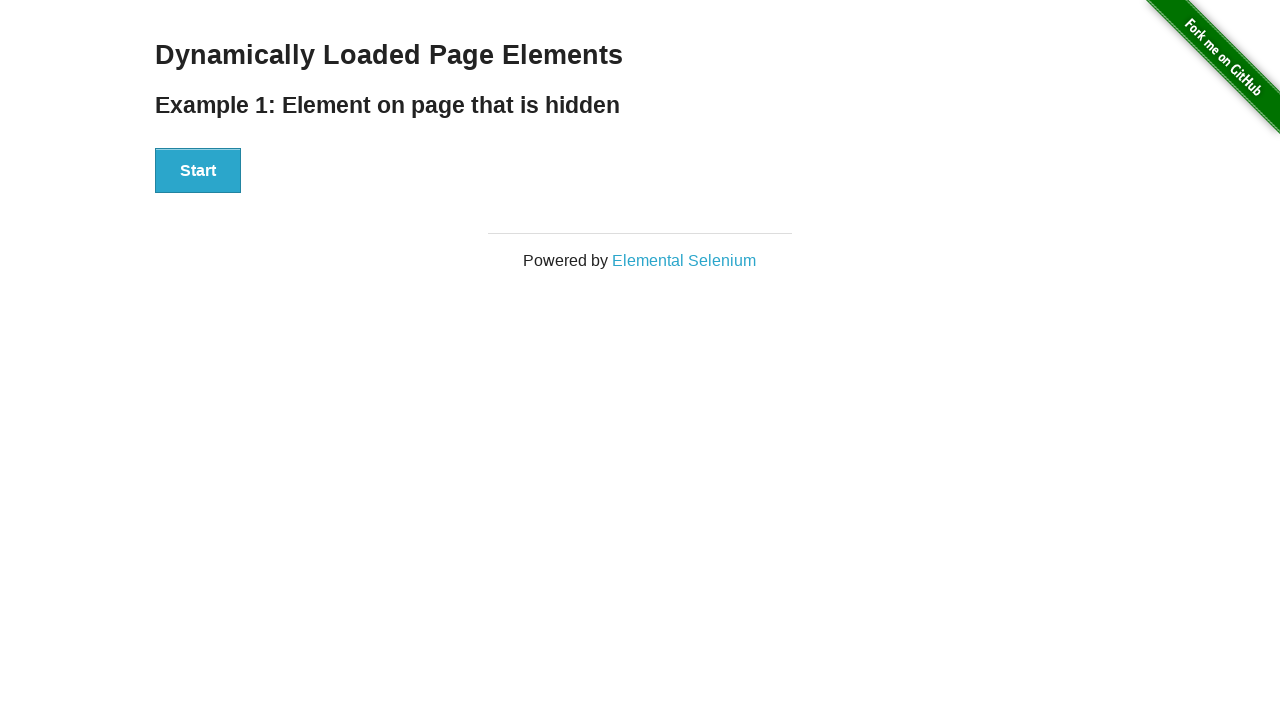

Clicked the start button to begin loading process at (198, 171) on button
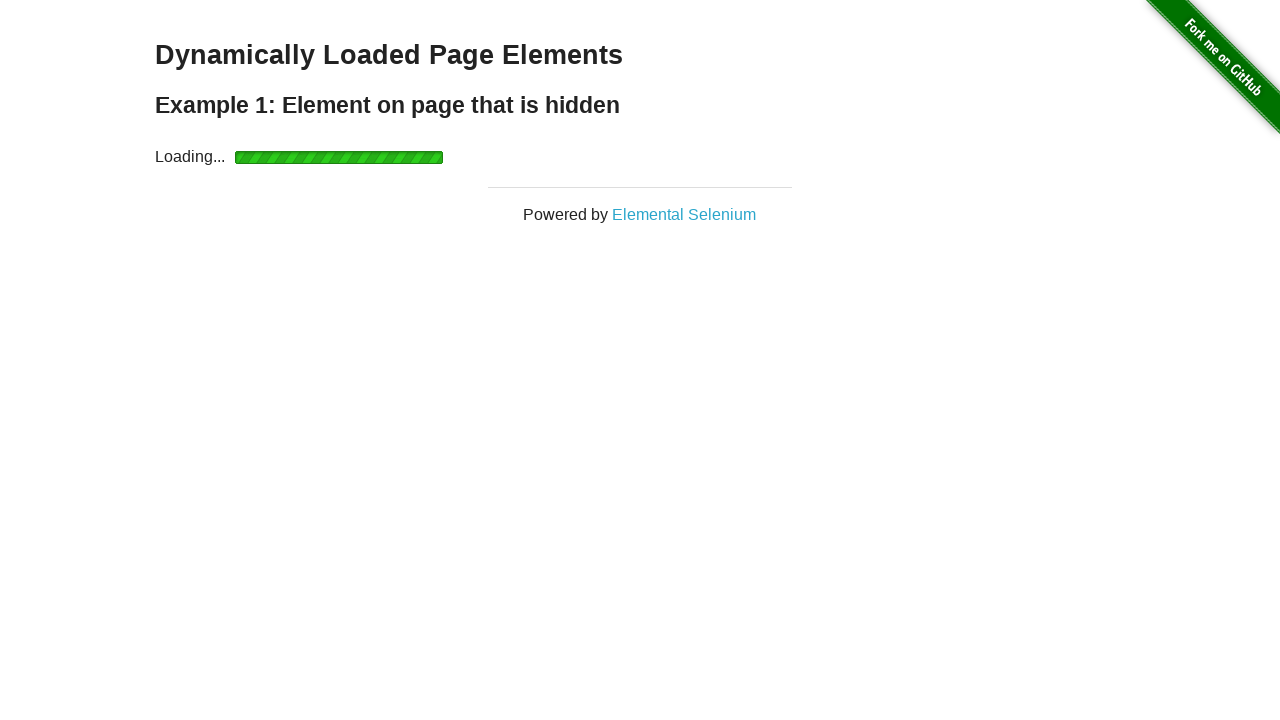

Waited for content to load and finish element became visible
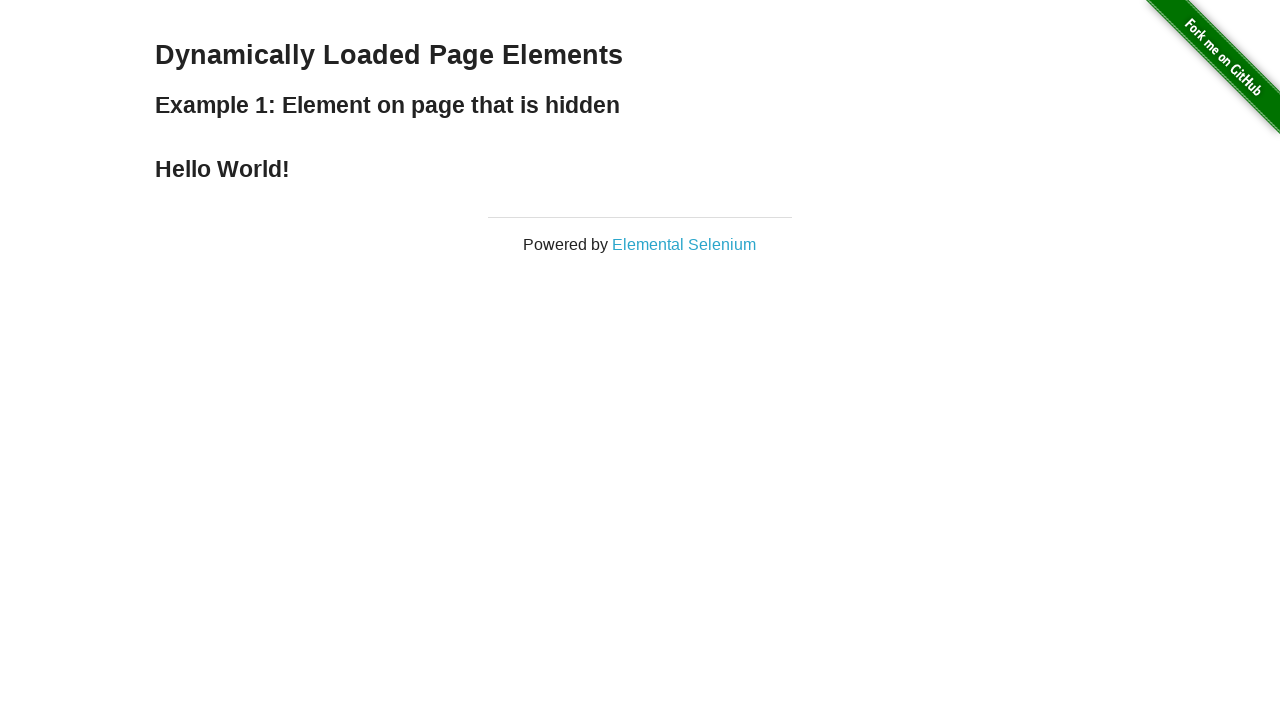

Navigated back to home page
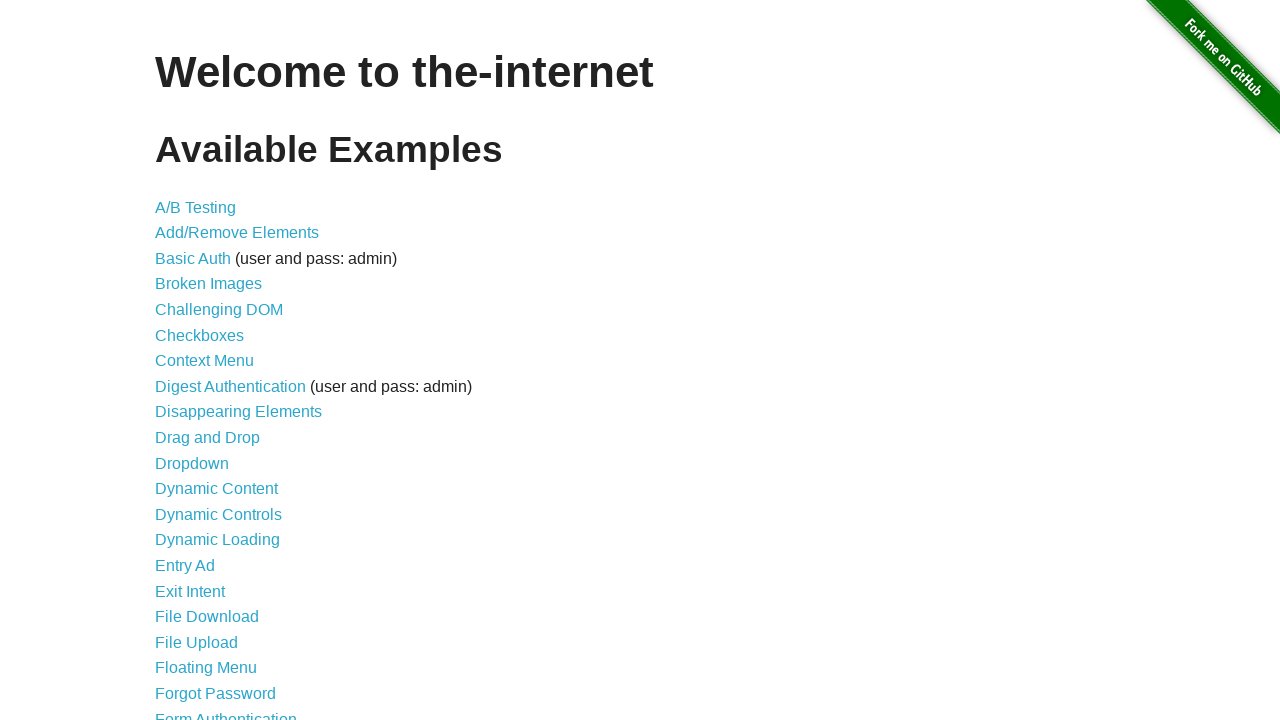

Refreshed the home page
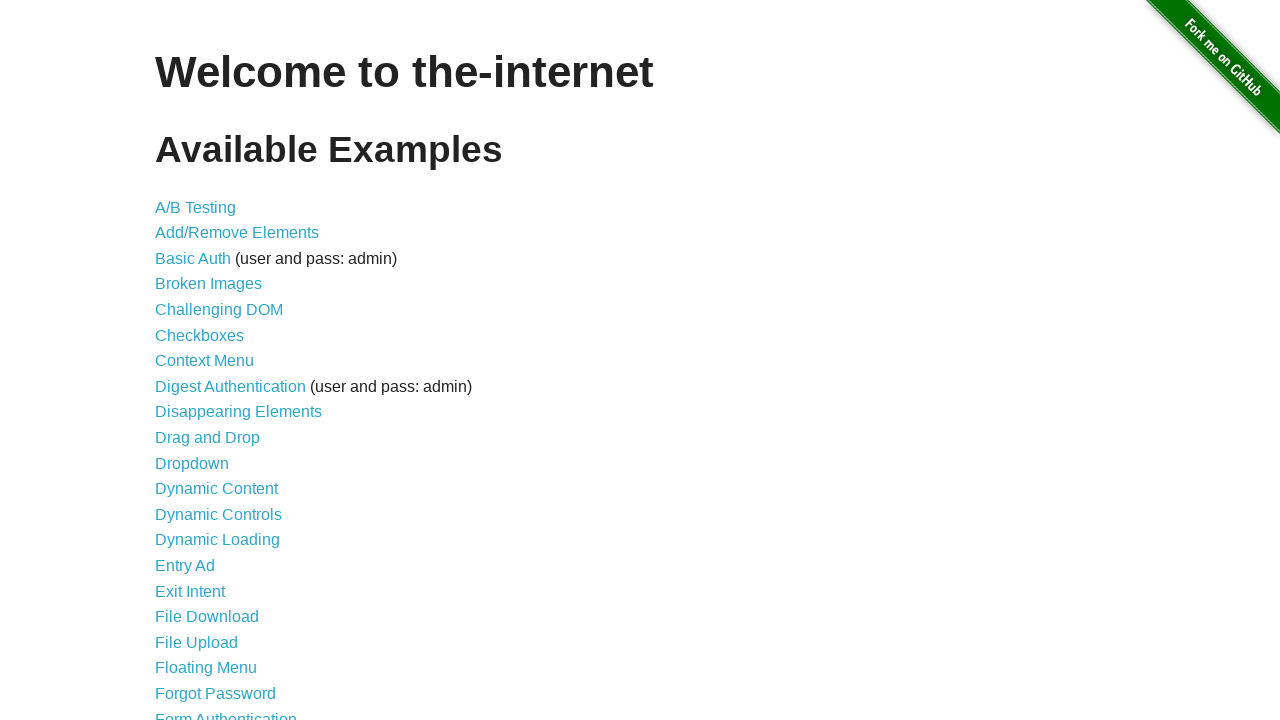

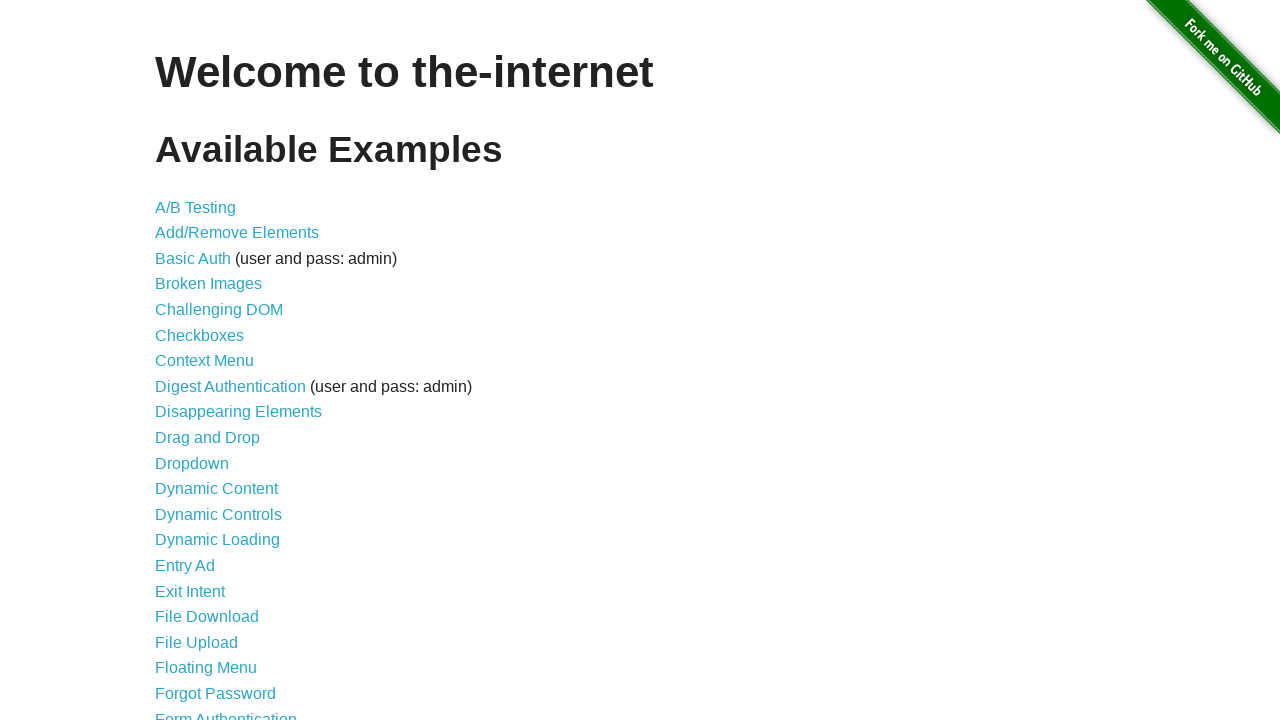